Checks if a button input element is enabled on the page

Starting URL: https://www.selenium.dev/selenium/web/inputs.html

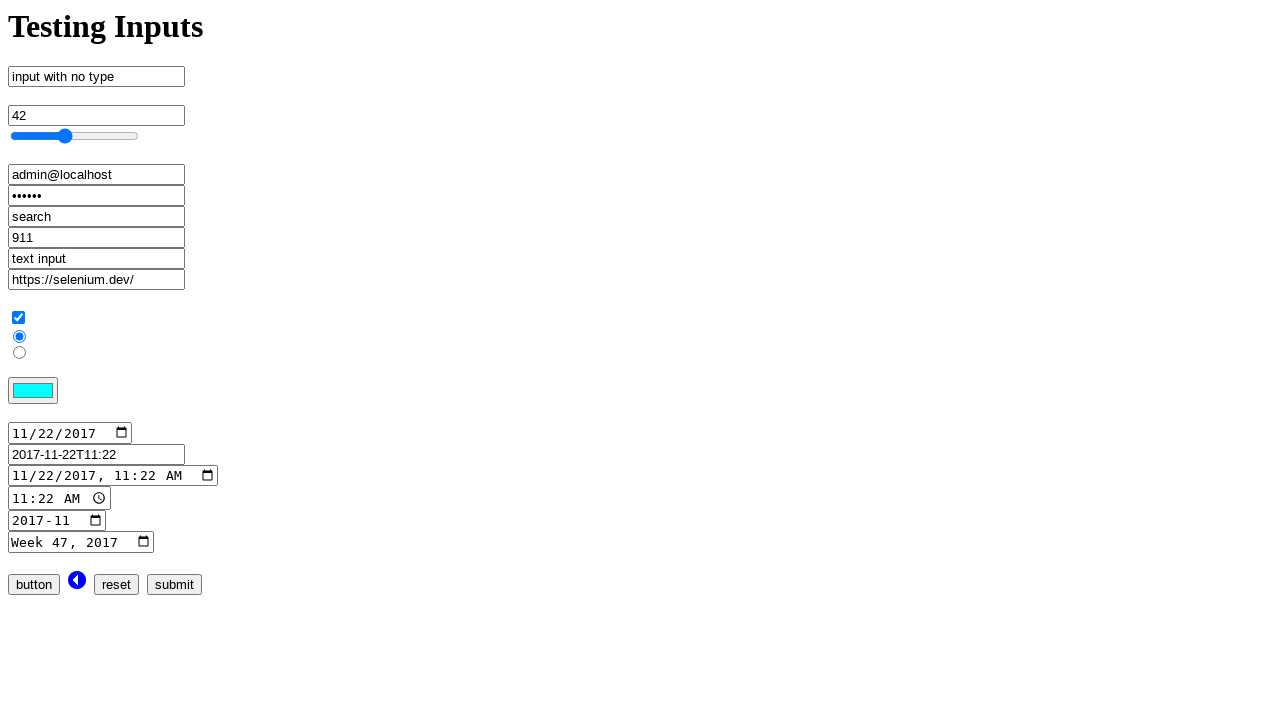

Navigated to inputs.html page
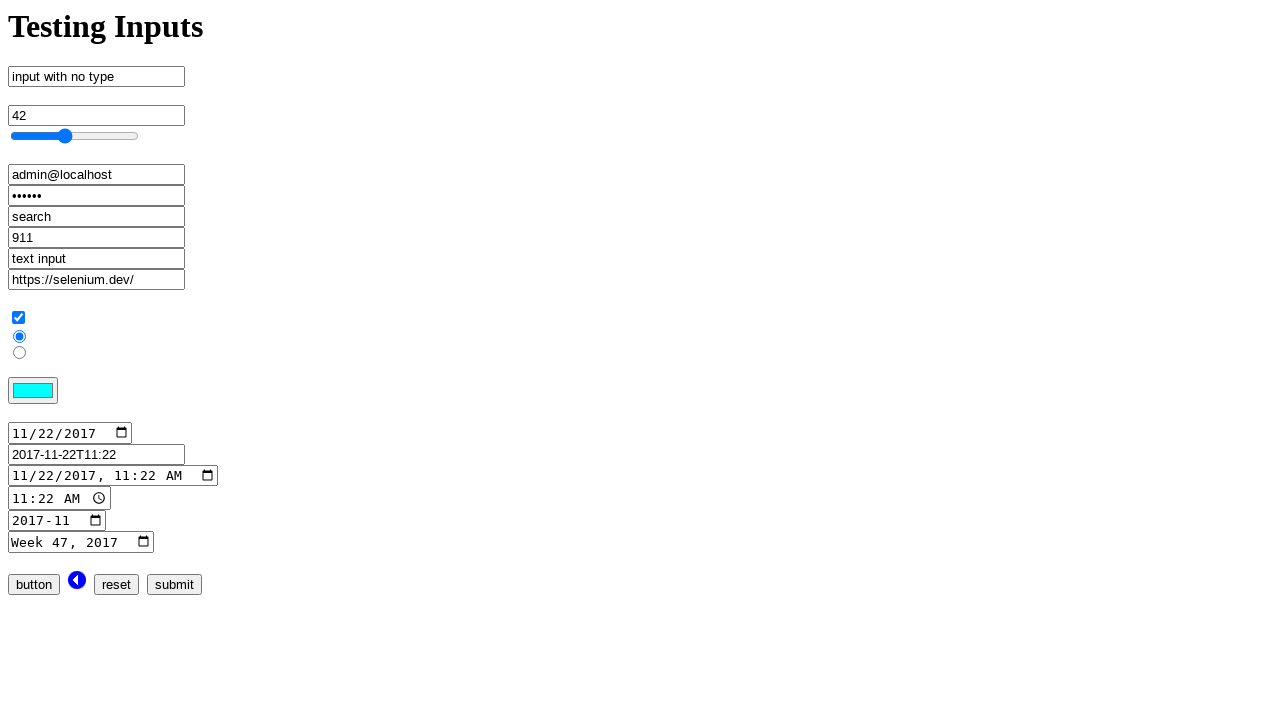

Located button input element with name 'button_input'
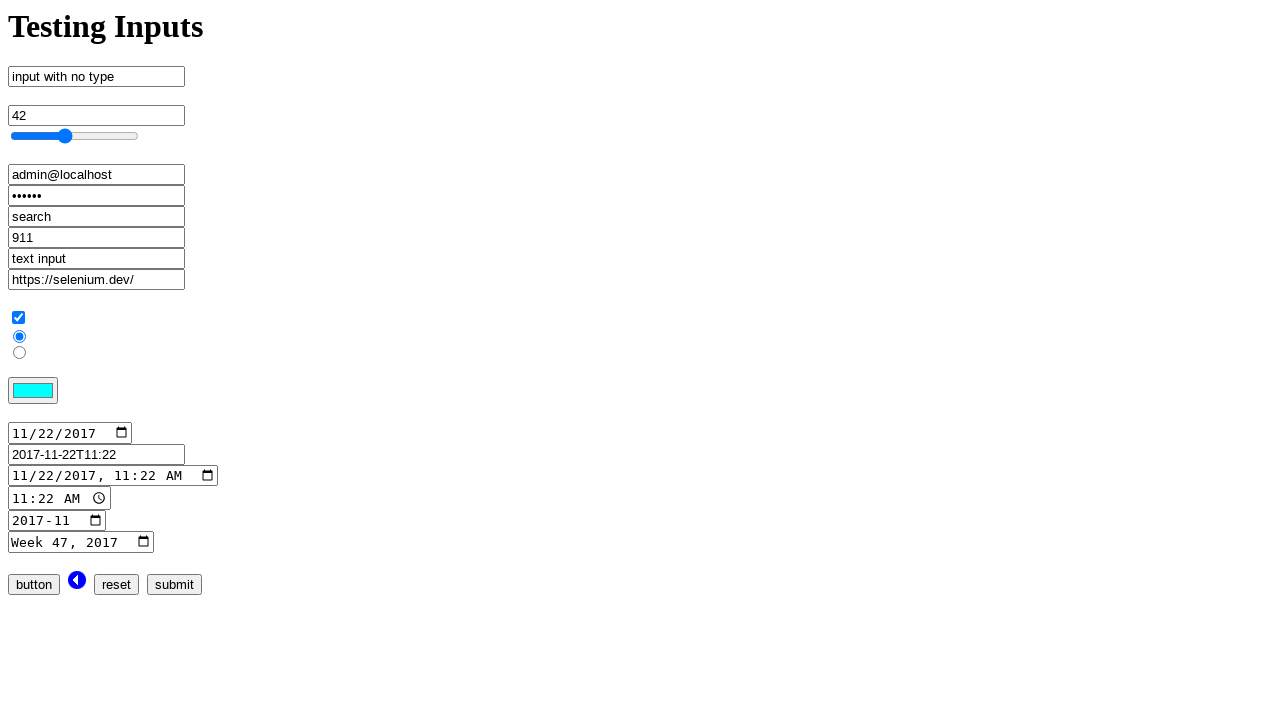

Verified that button input element is enabled
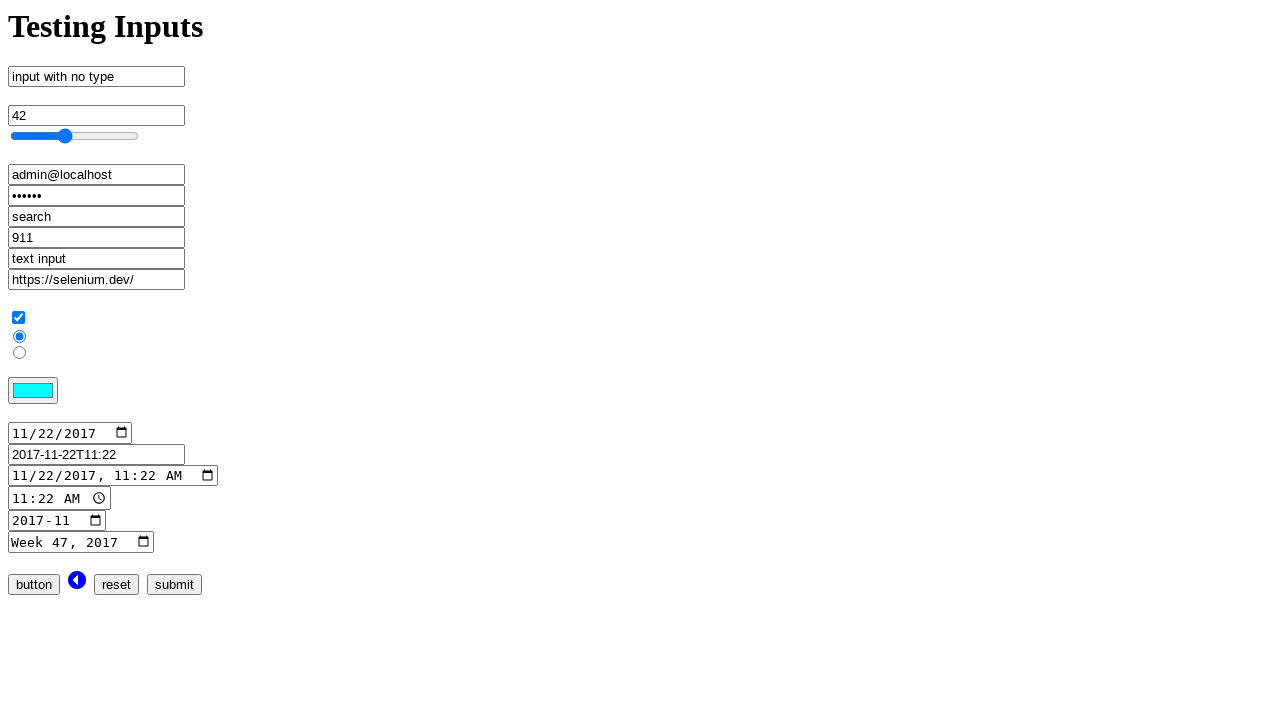

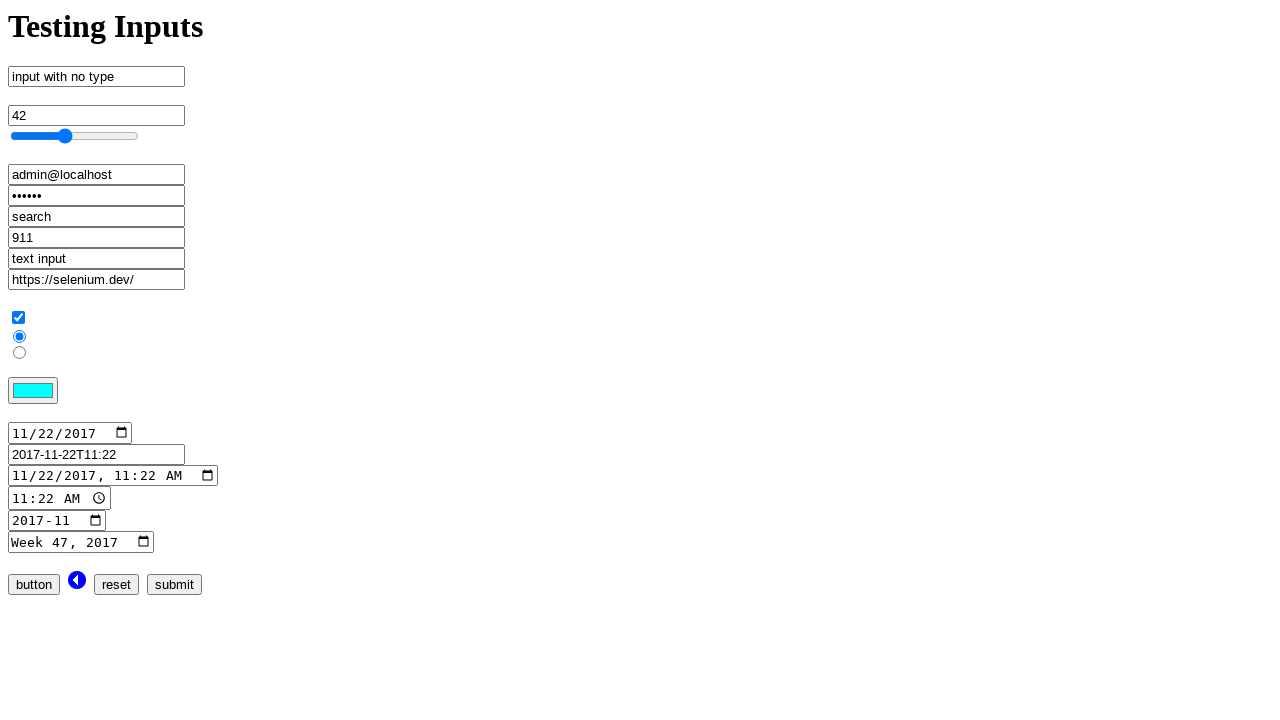